Navigates to Python.org homepage and verifies that event information is displayed in the events widget

Starting URL: https://www.python.org/

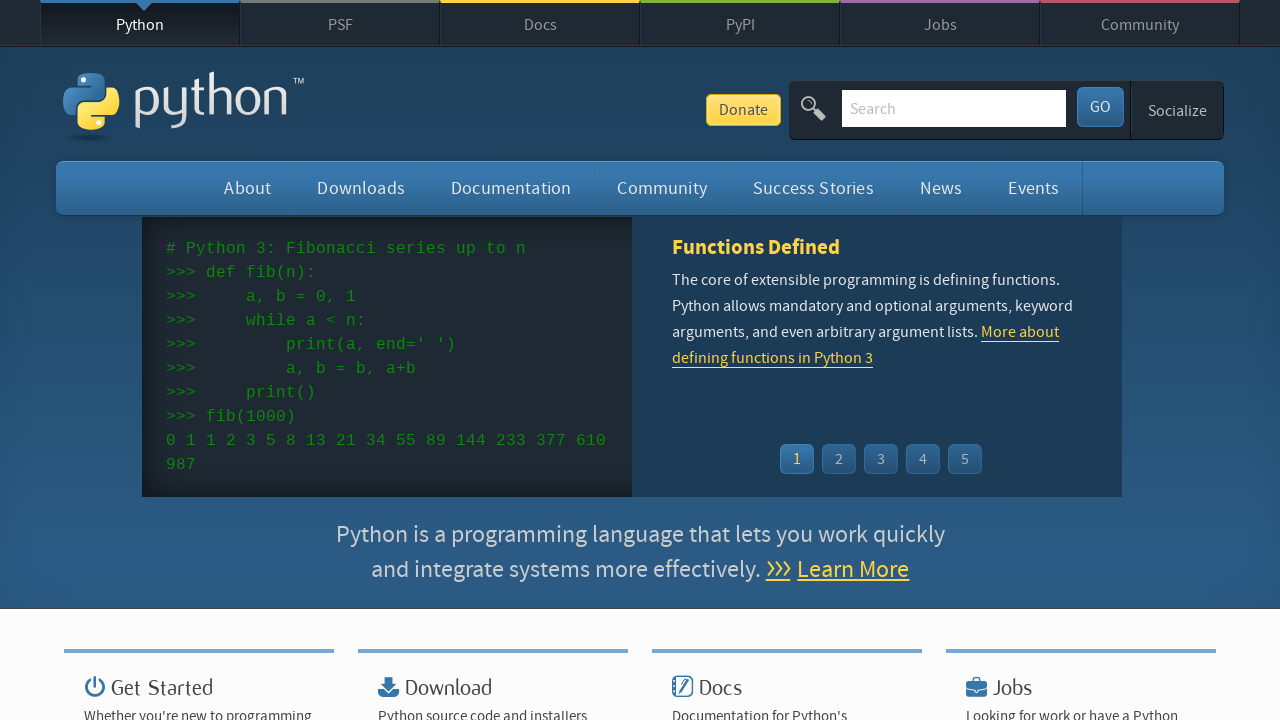

Navigated to Python.org homepage
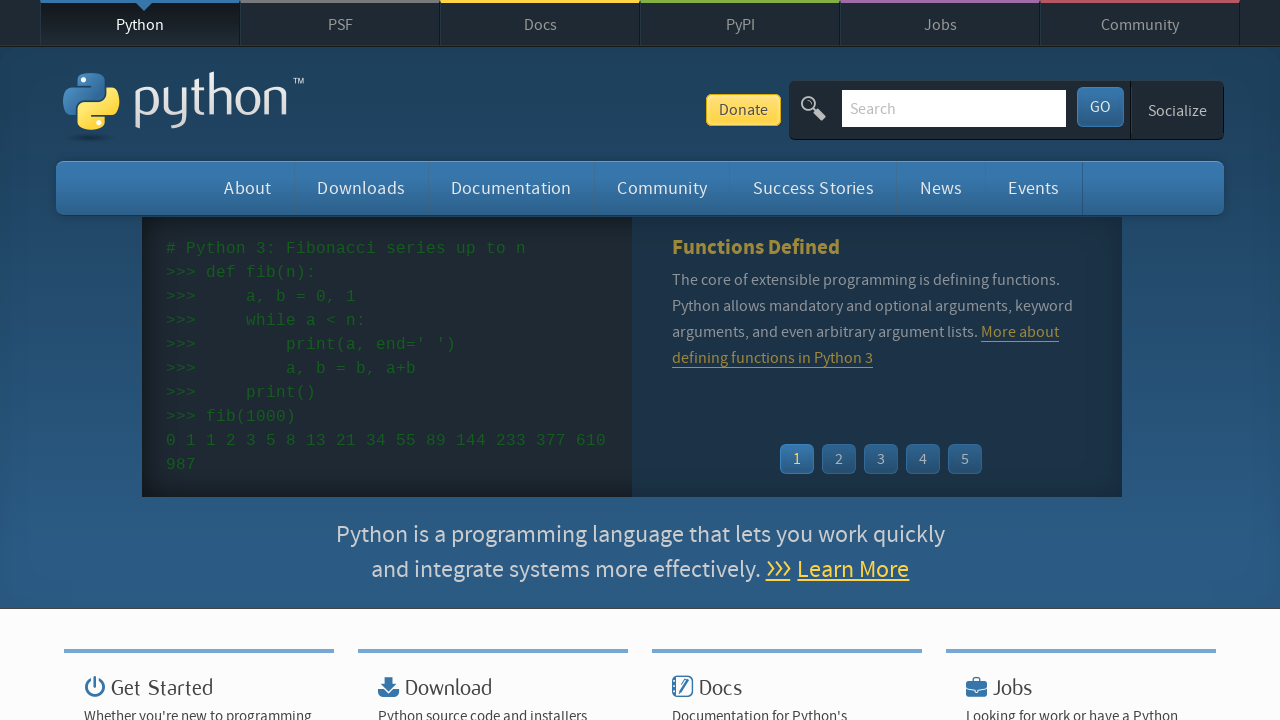

Events widget loaded
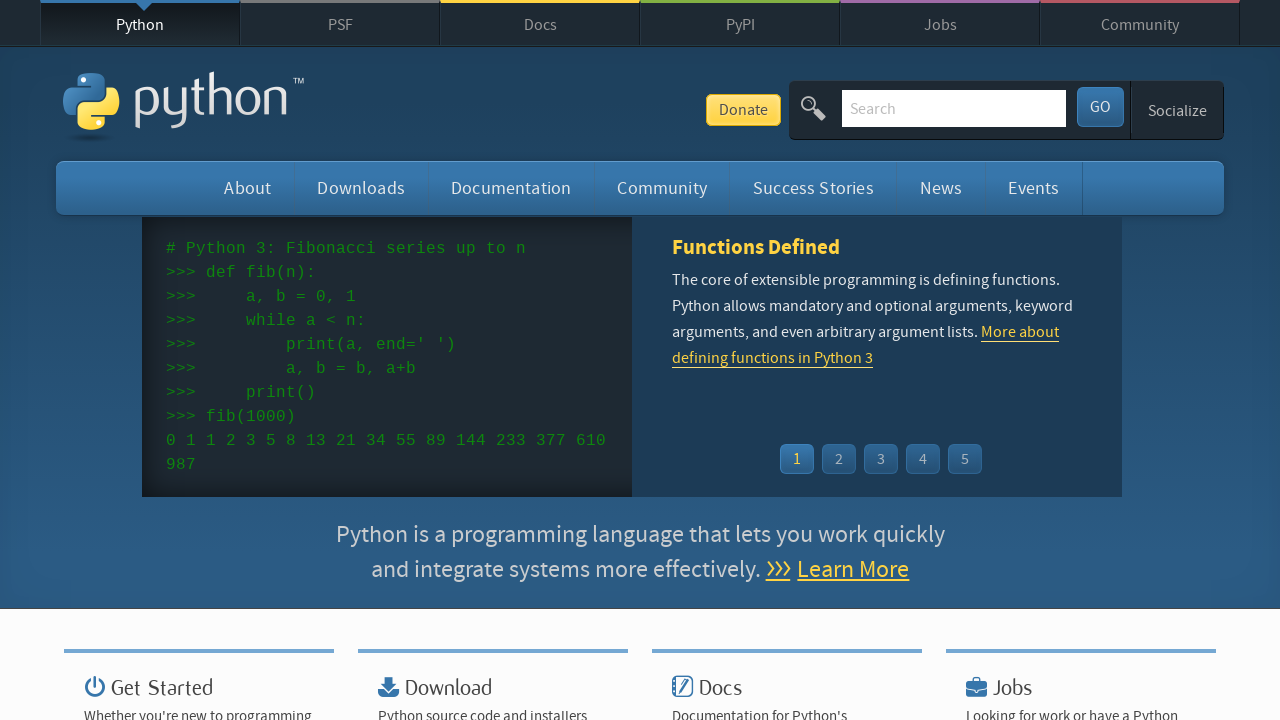

Event dates are displayed in the events widget
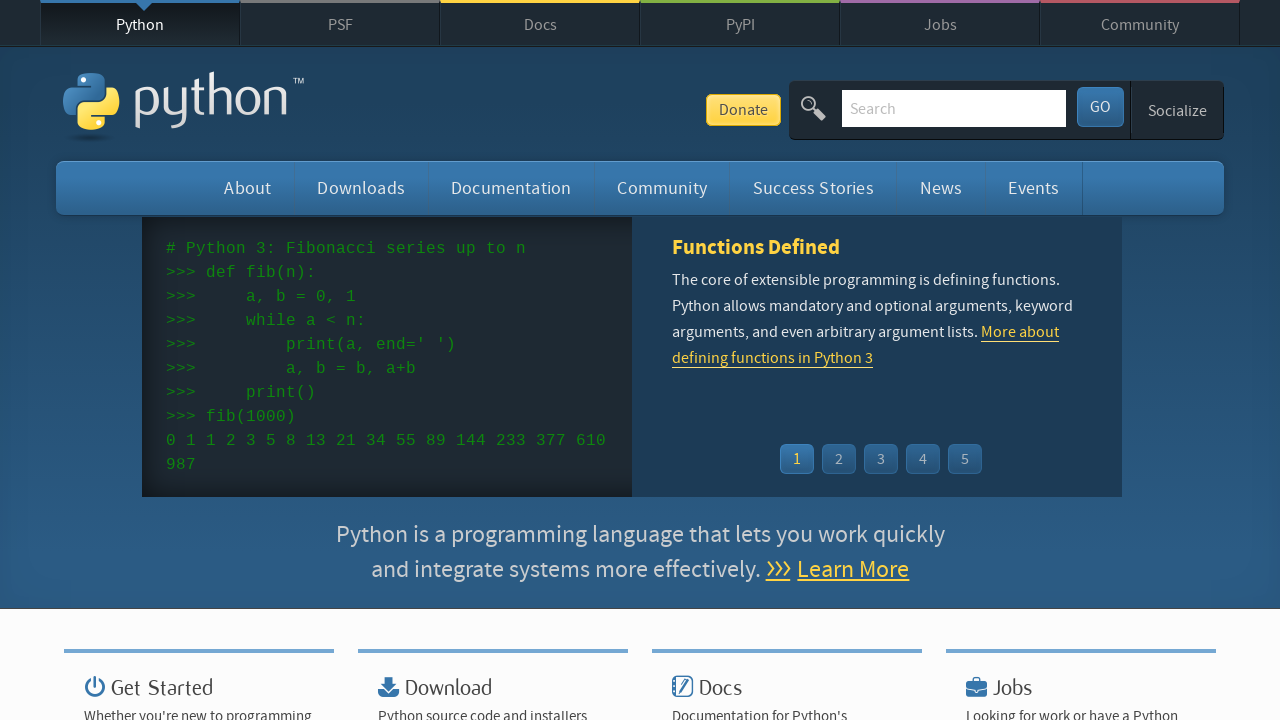

Event names are displayed in the events widget
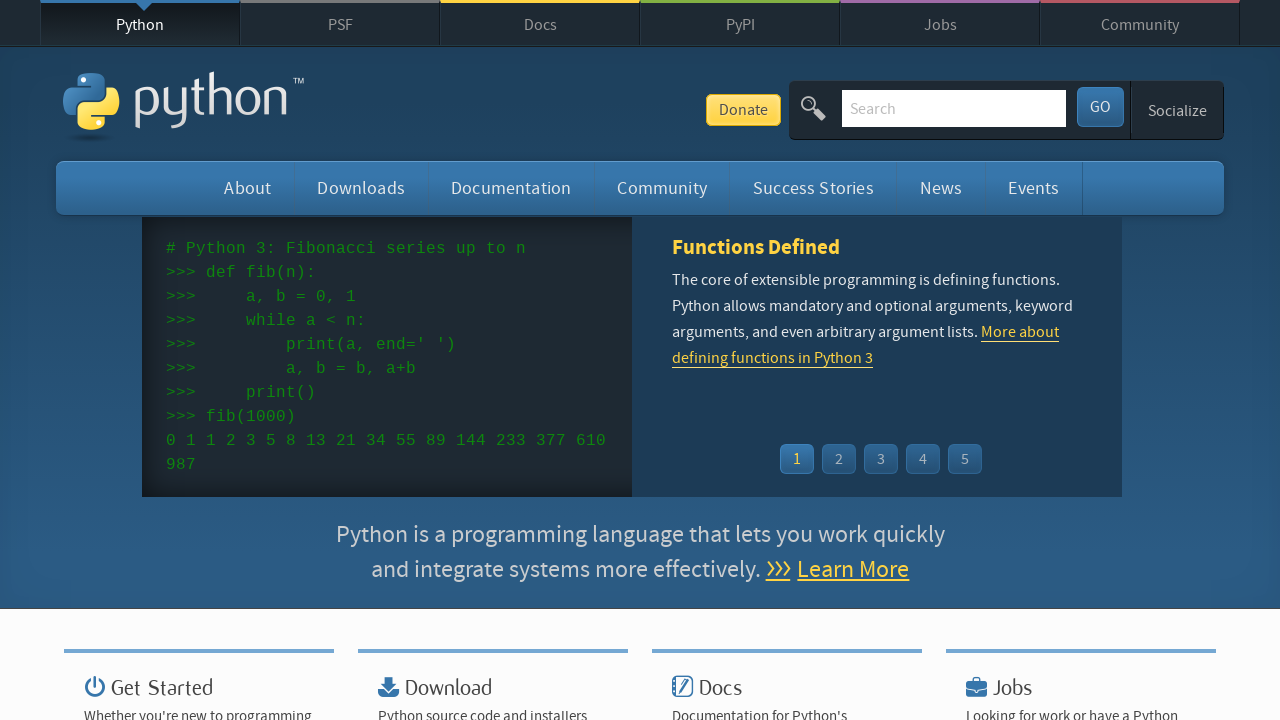

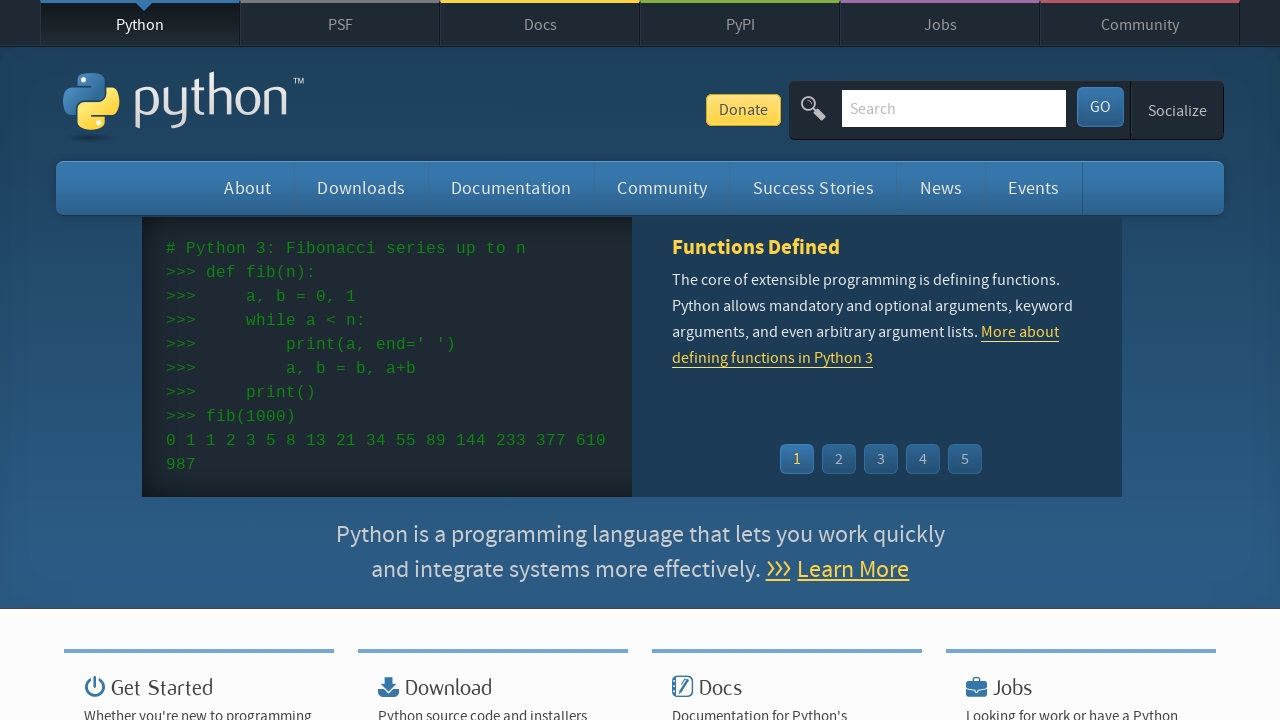